Verifies the text content of elements in the callback info block including title and description.

Starting URL: https://cleverbots.ru/

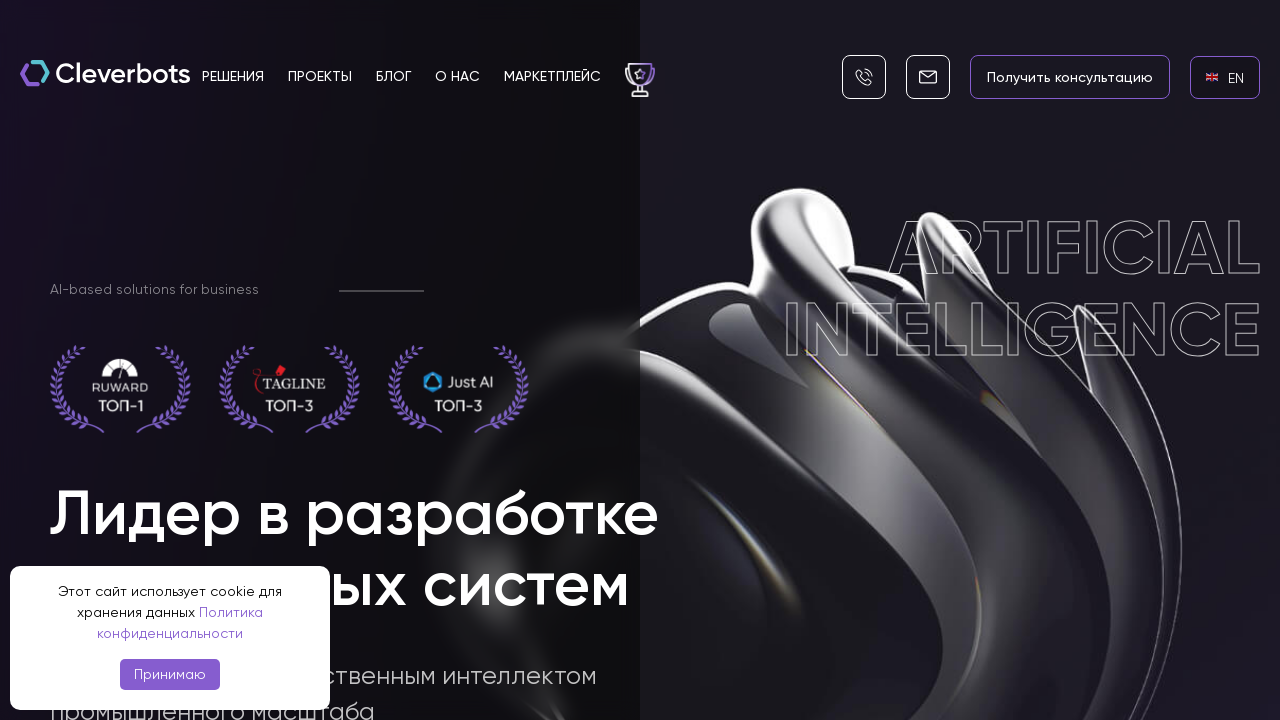

Clicked on English language link at (1225, 77) on internal:role=link[name="en EN"i]
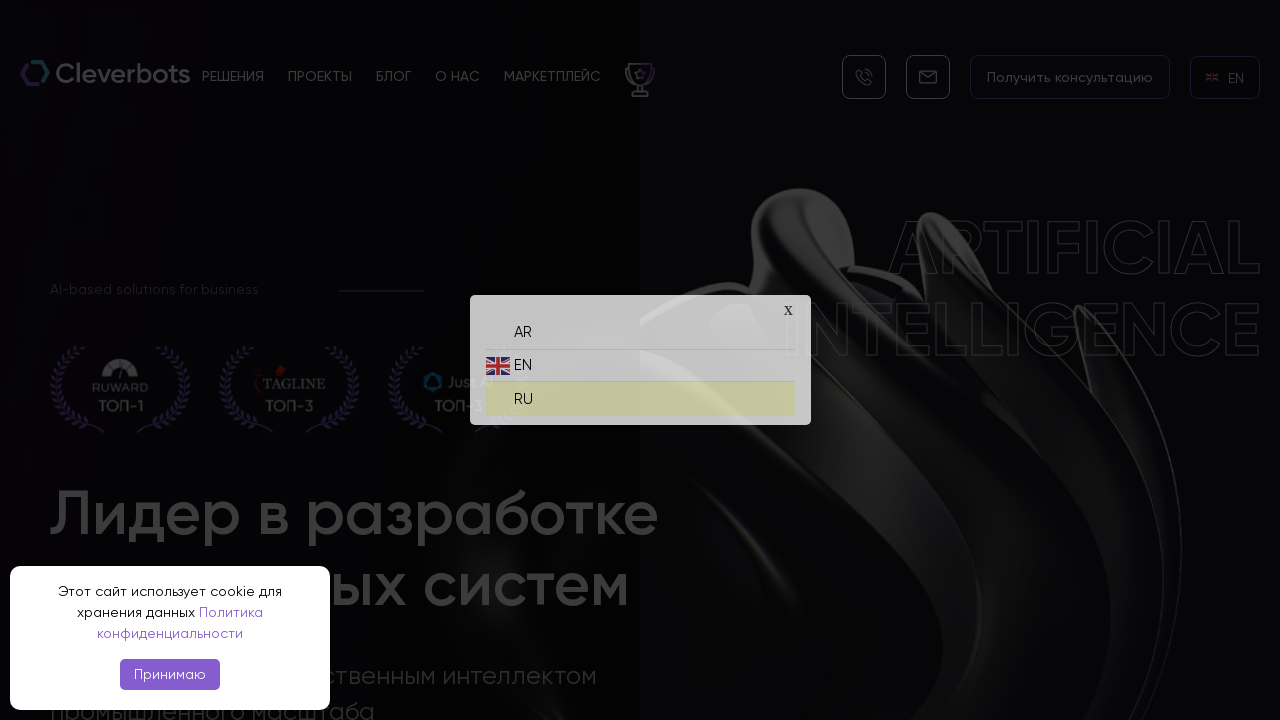

Clicked on Russian language link at (640, 394) on internal:role=link[name="ru RU"i]
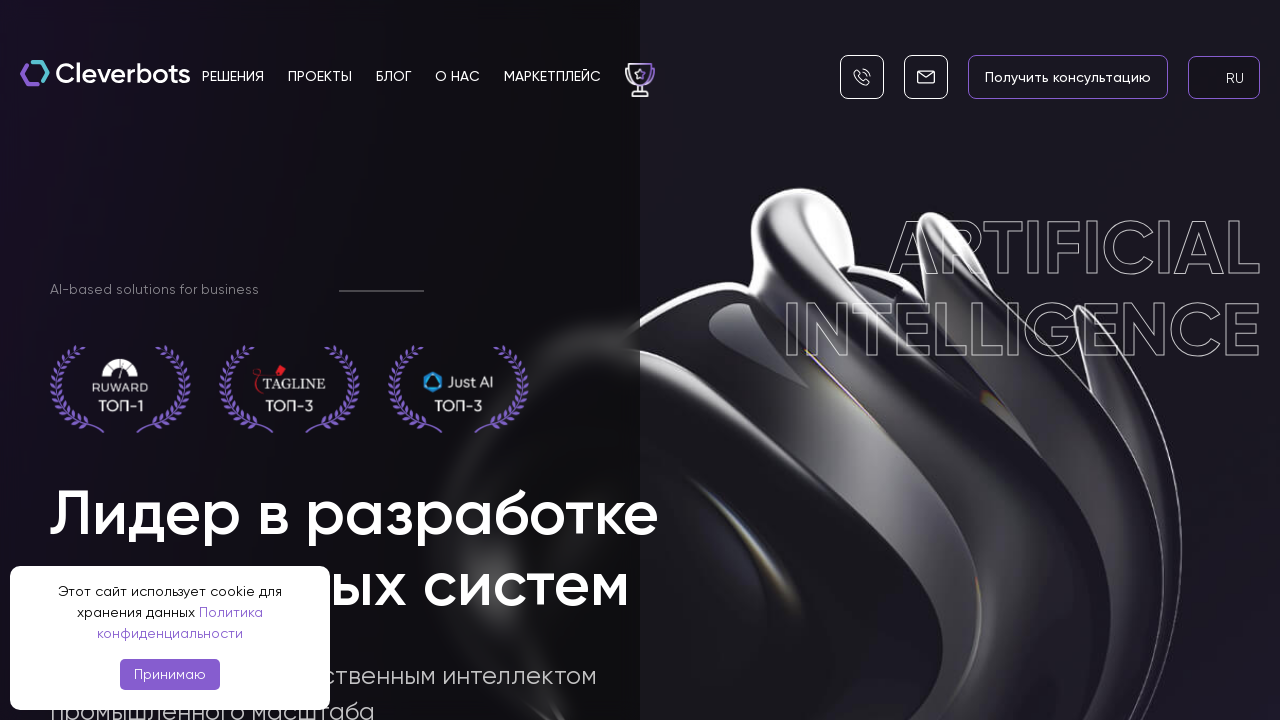

Waited for 'Обсудить задачу' text to appear in callback info block
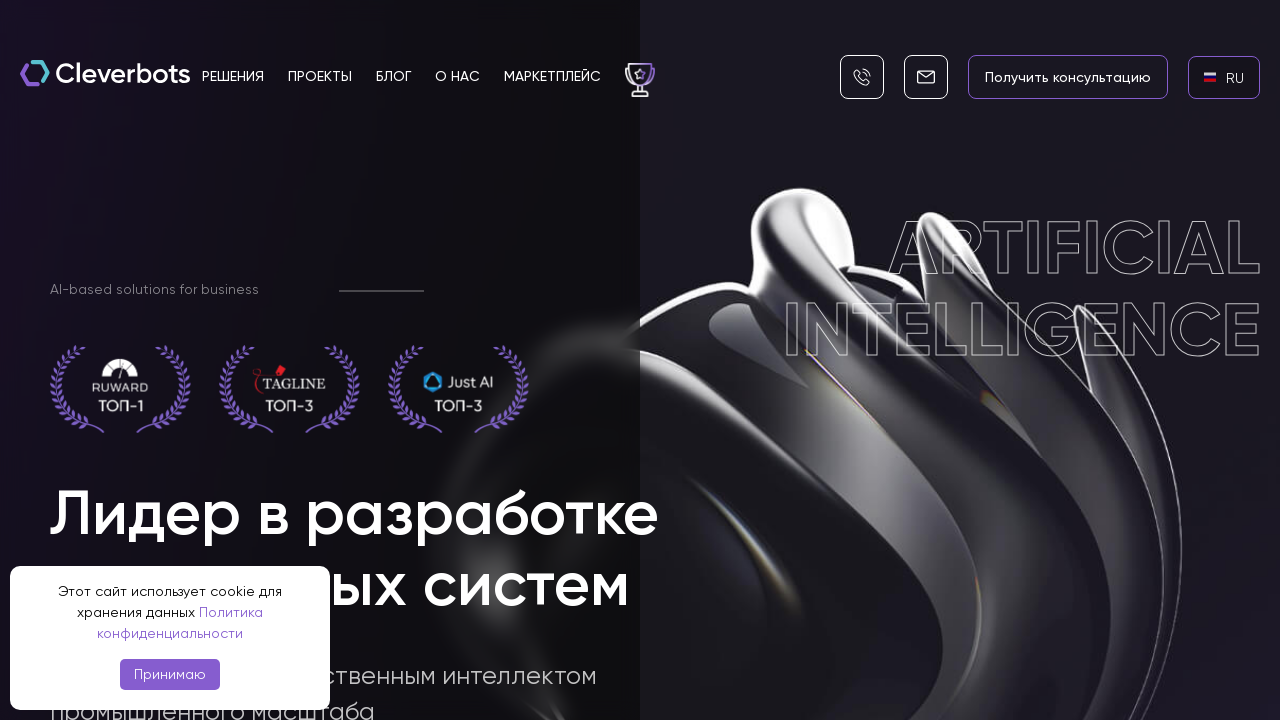

Waited for 'Cleverbots' text to appear in callback info block
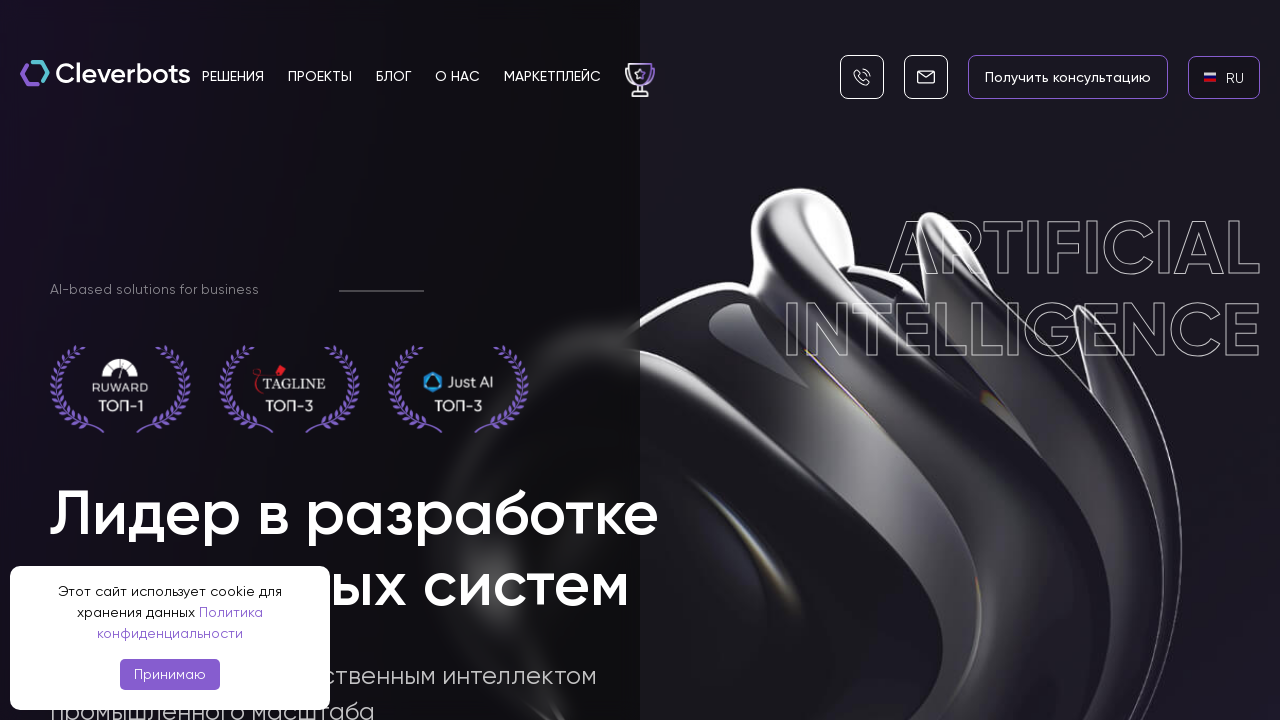

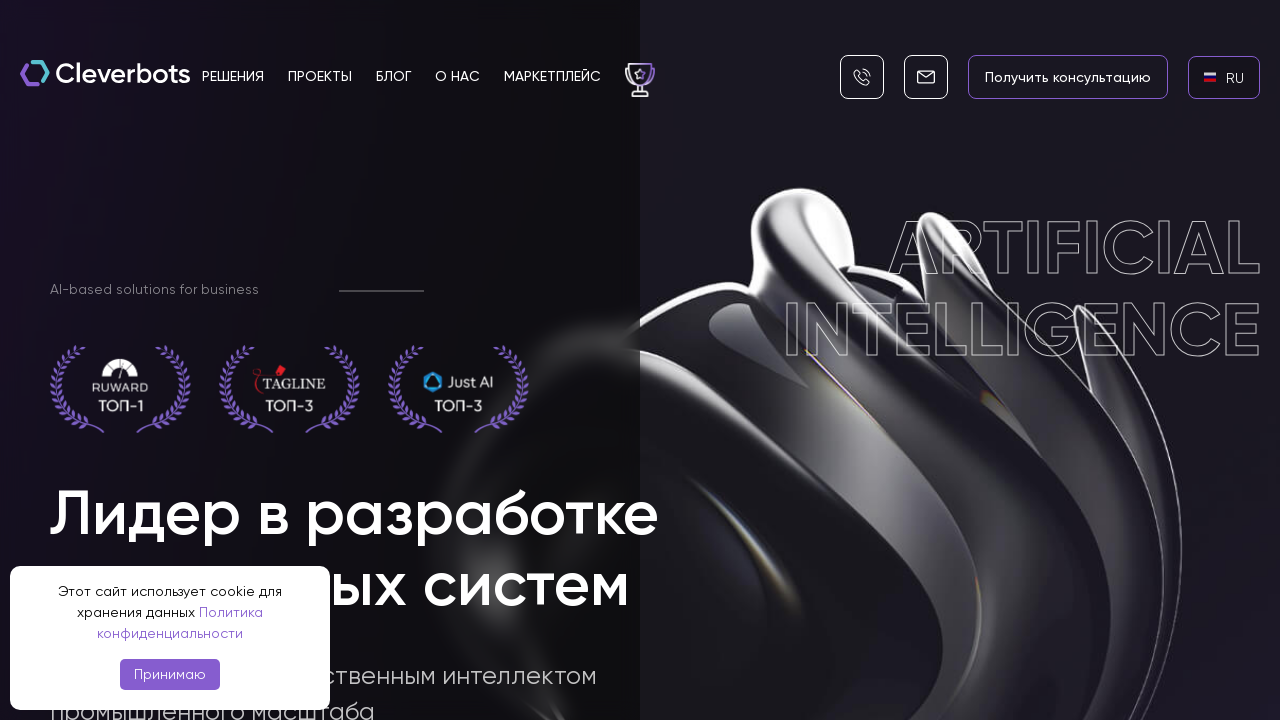